Tests popup and UI element interactions including hiding/showing elements, handling JavaScript dialogs, hovering over elements, and interacting with iframe content.

Starting URL: https://rahulshettyacademy.com/AutomationPractice/

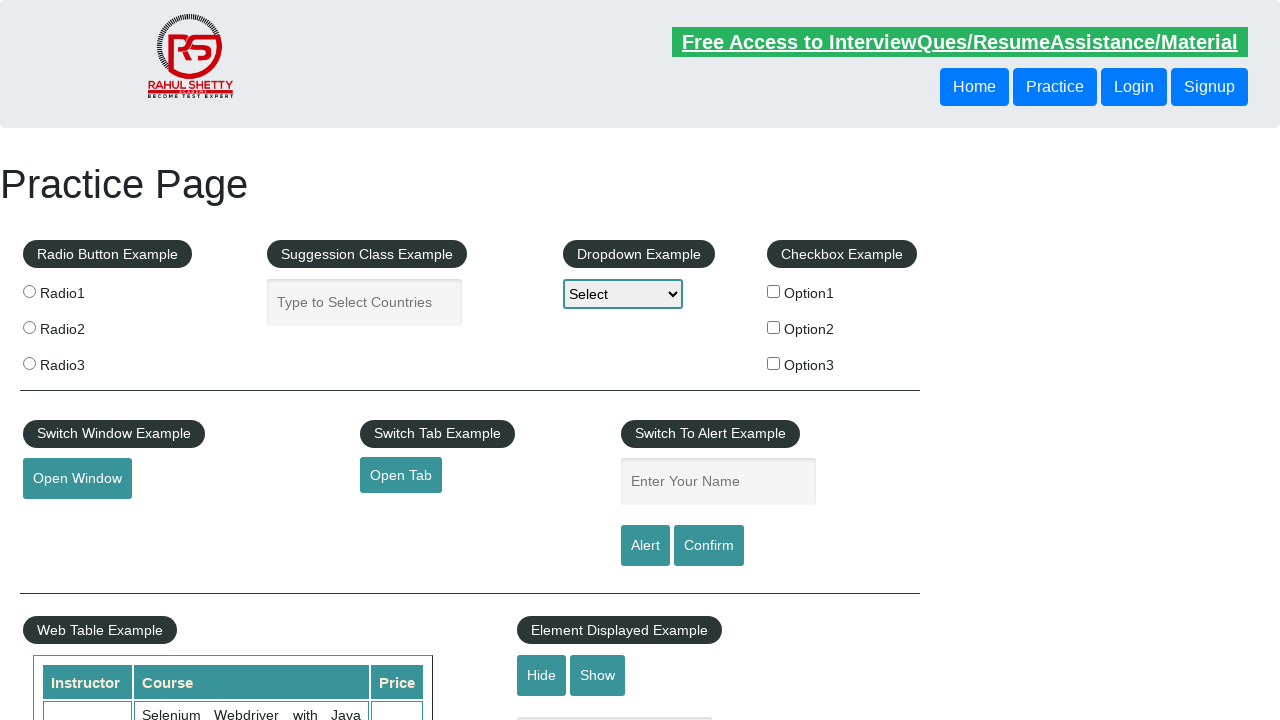

Verified text box is visible
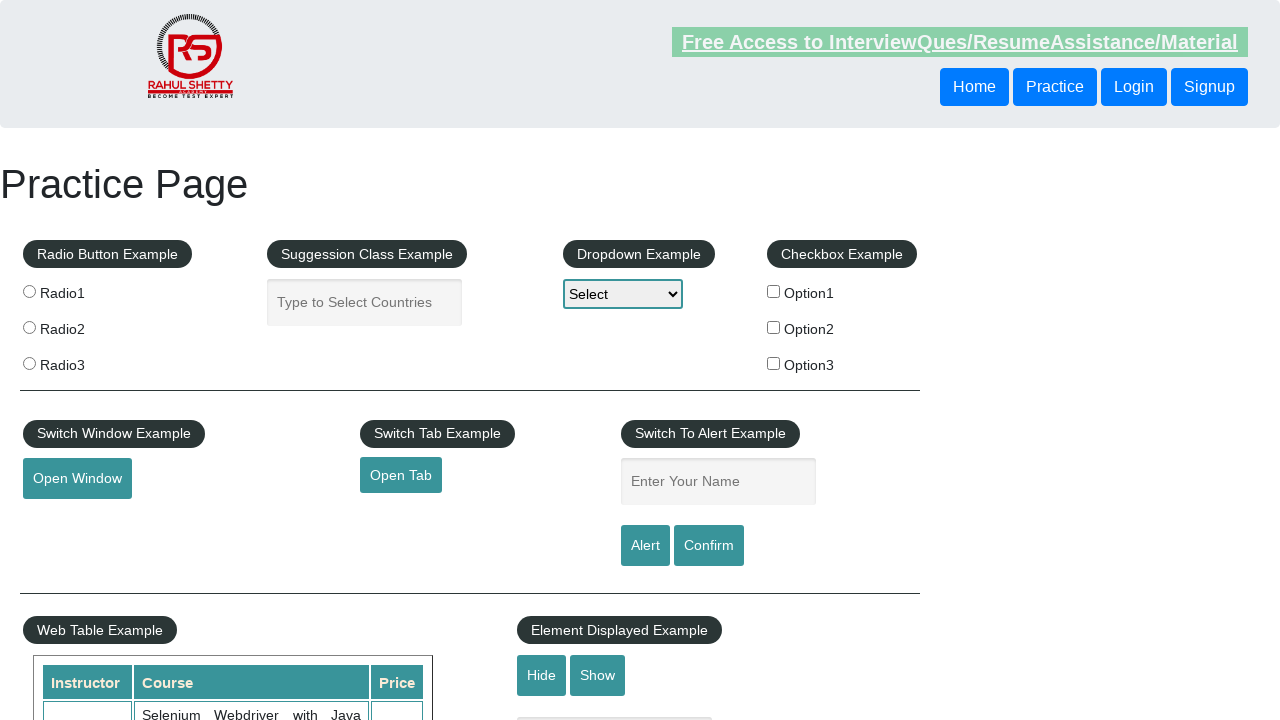

Clicked hide button to hide text box at (542, 675) on #hide-textbox
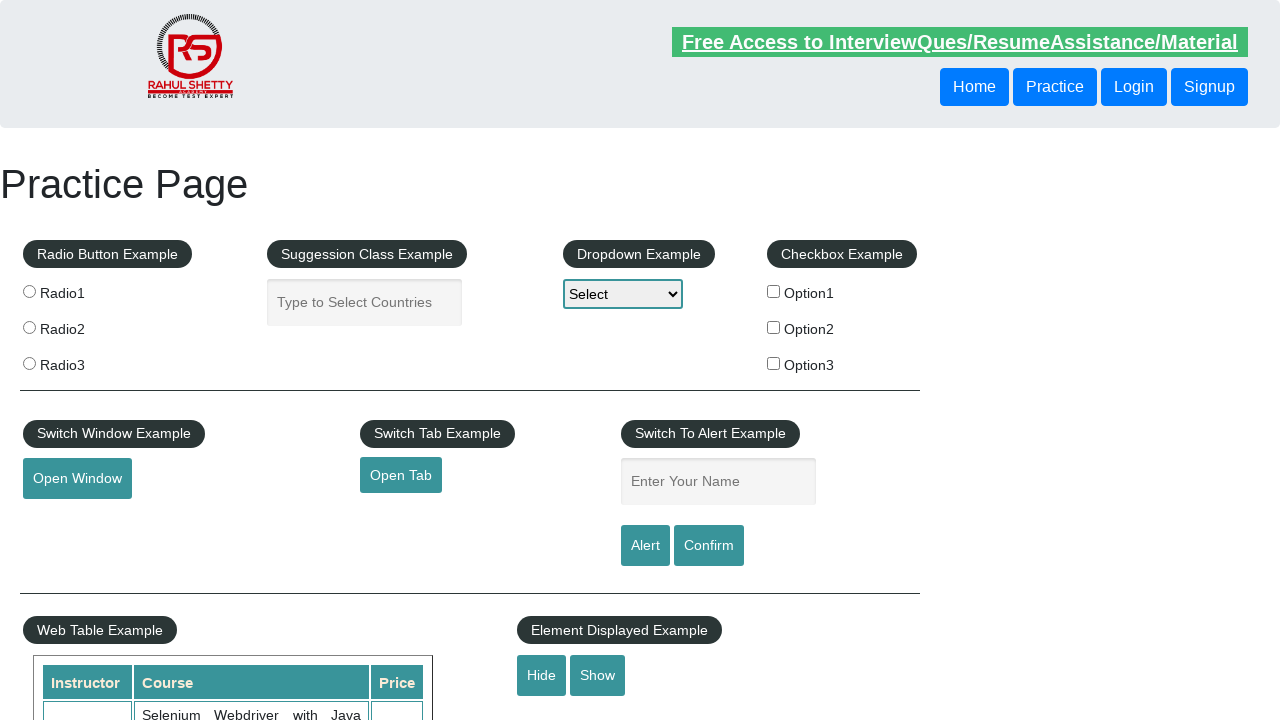

Verified text box is now hidden
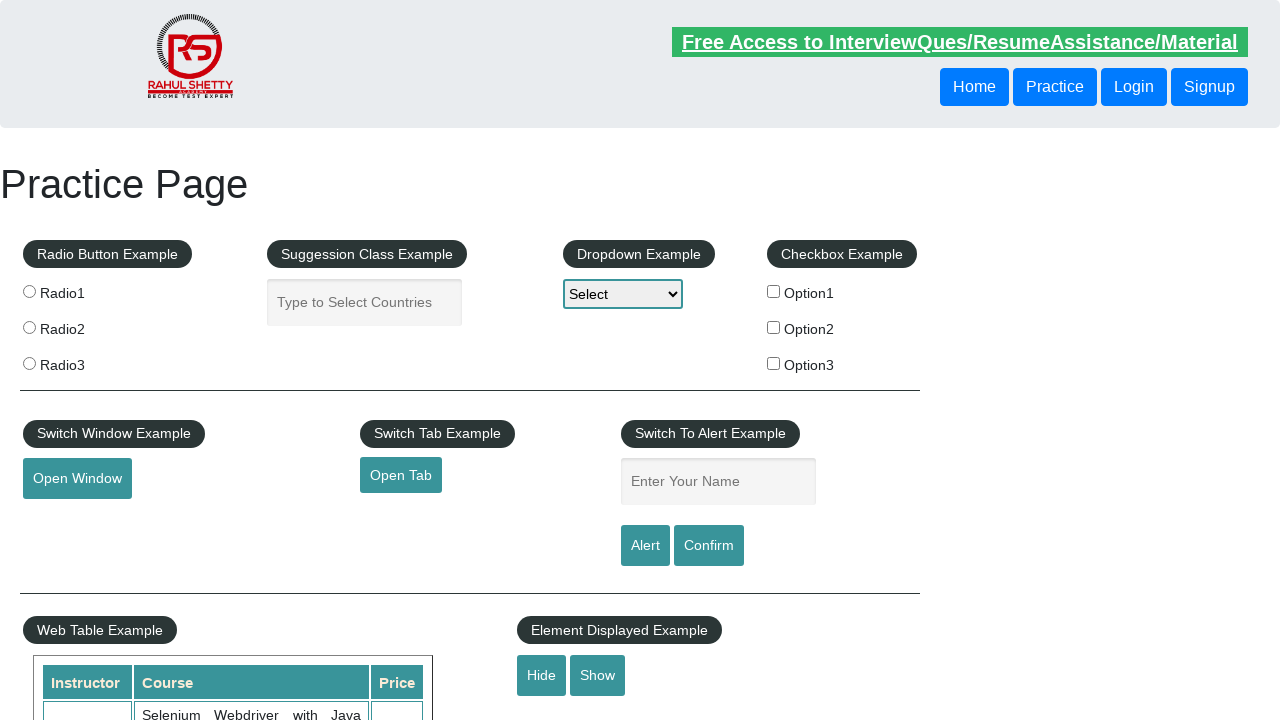

Set up dialog handler to accept confirm dialogs
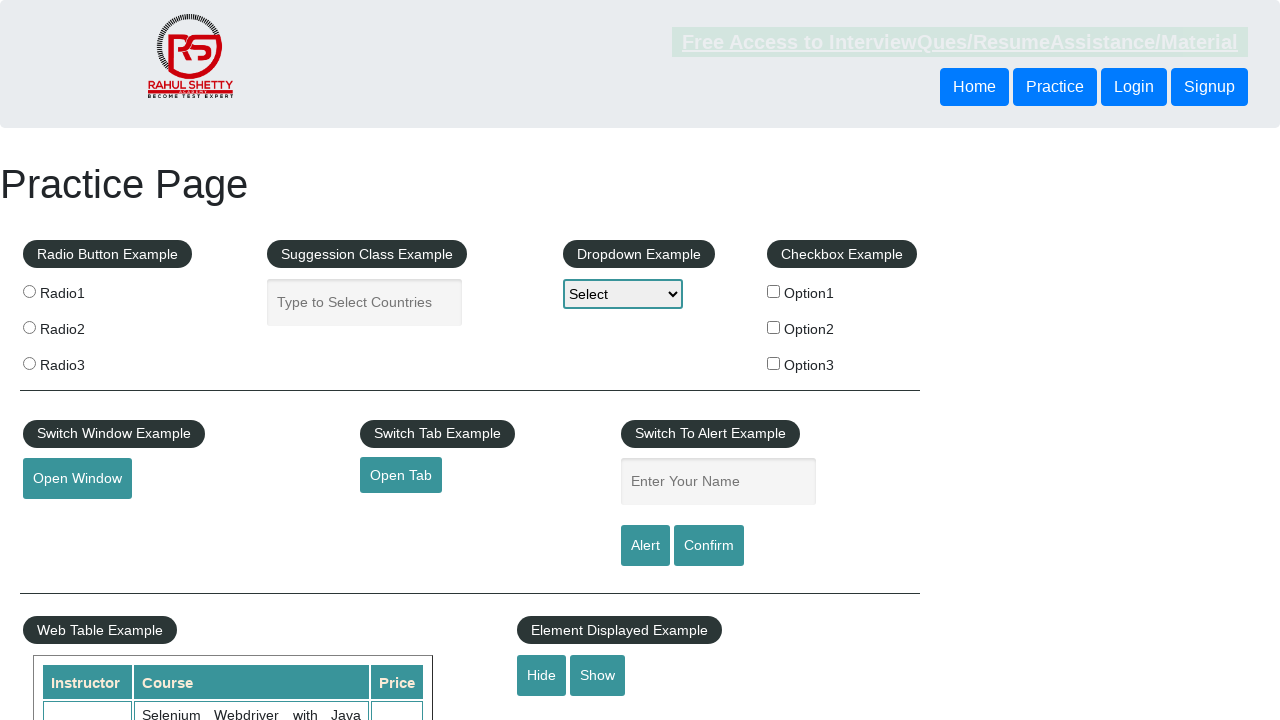

Clicked confirm button which triggered a JavaScript dialog at (709, 546) on #confirmbtn
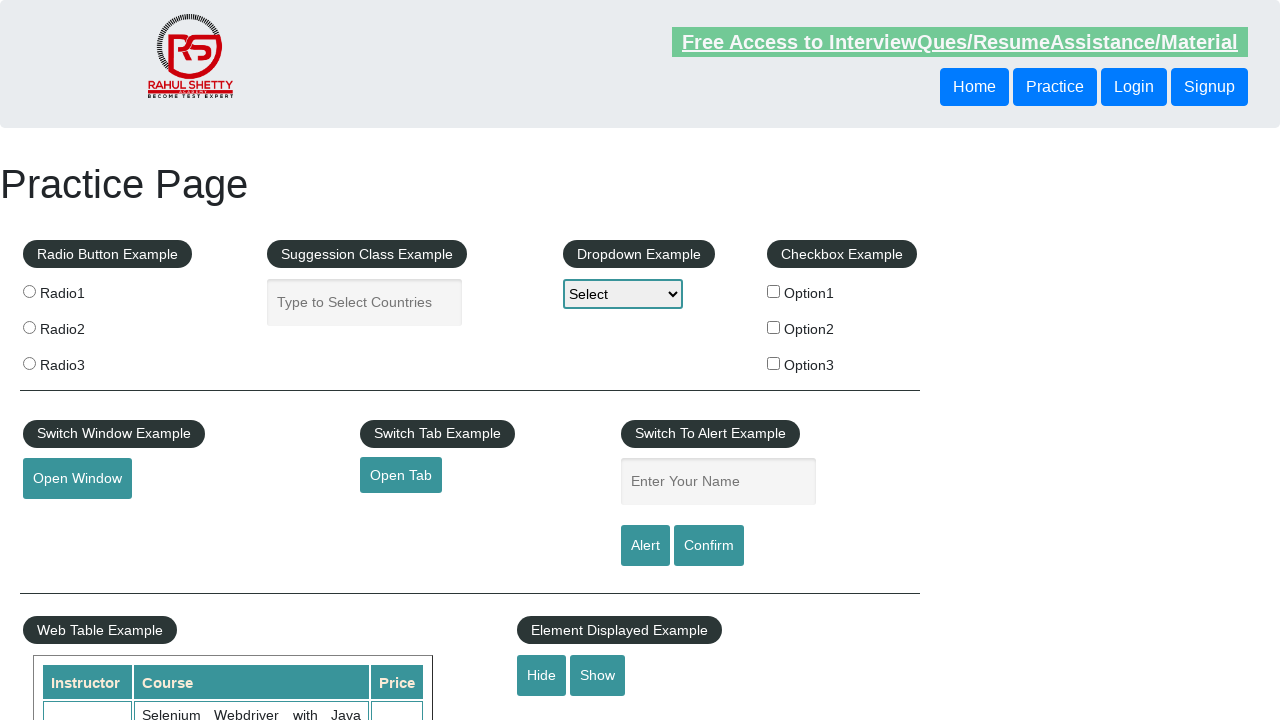

Hovered over mouse hover element at (83, 361) on #mousehover
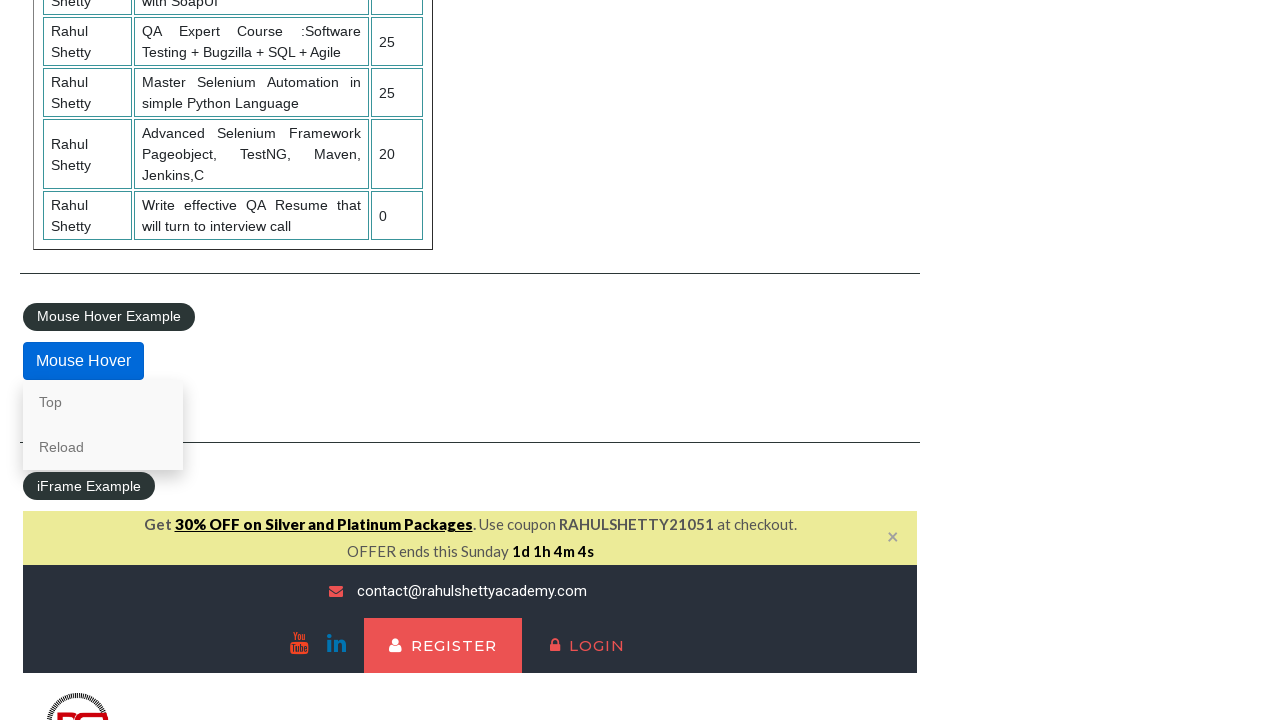

Located iframe with courses content
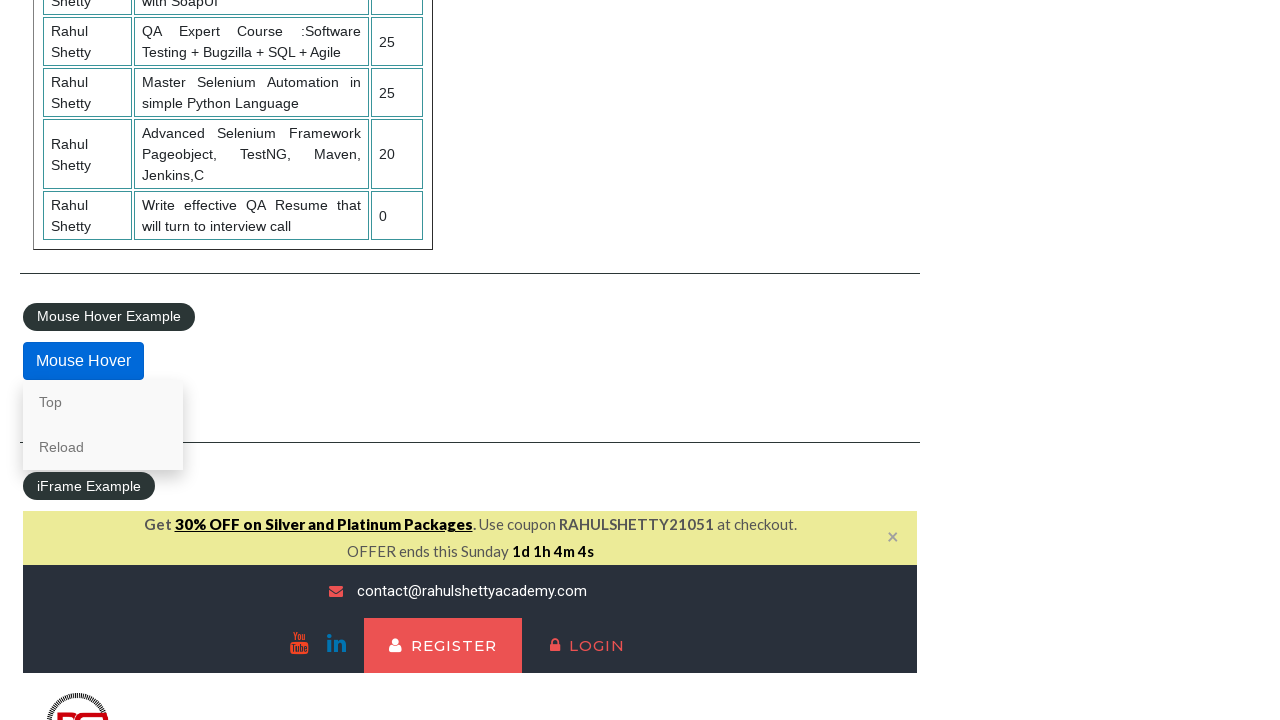

Clicked lifetime access link in iframe at (307, 360) on #courses-iframe >> internal:control=enter-frame >> li a[href*='lifetime-access']
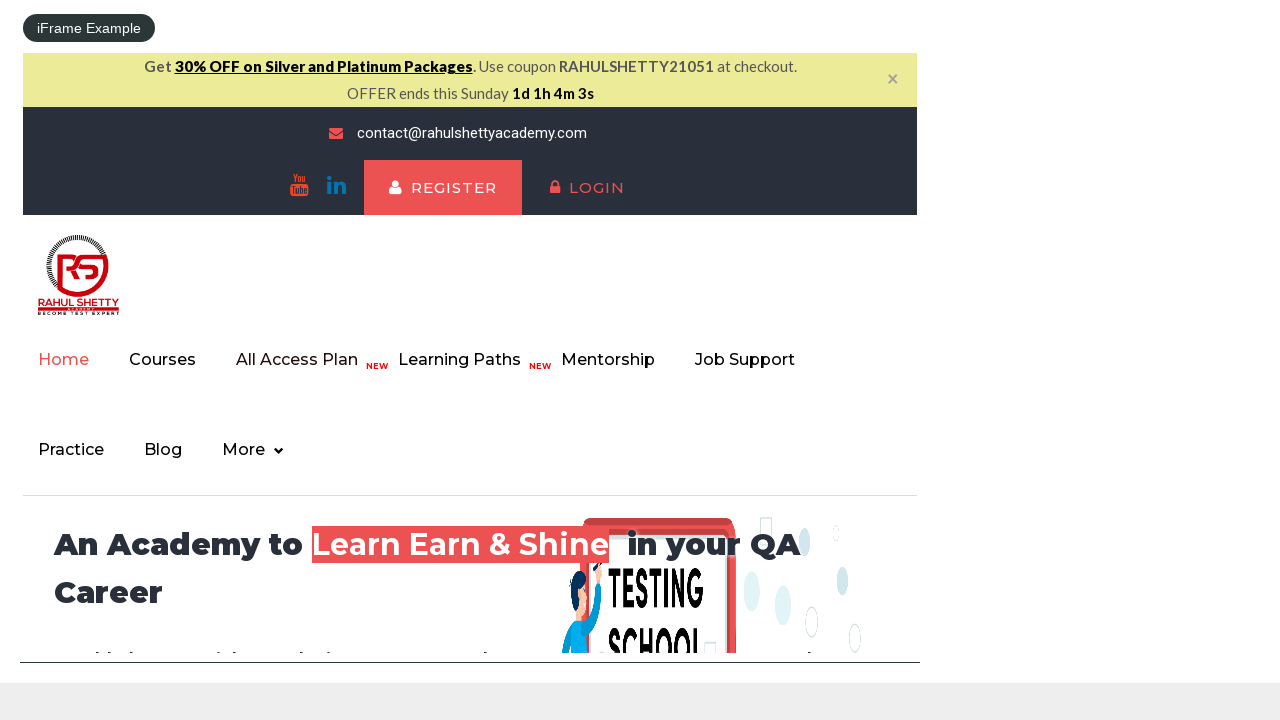

Verified text heading element is present in iframe
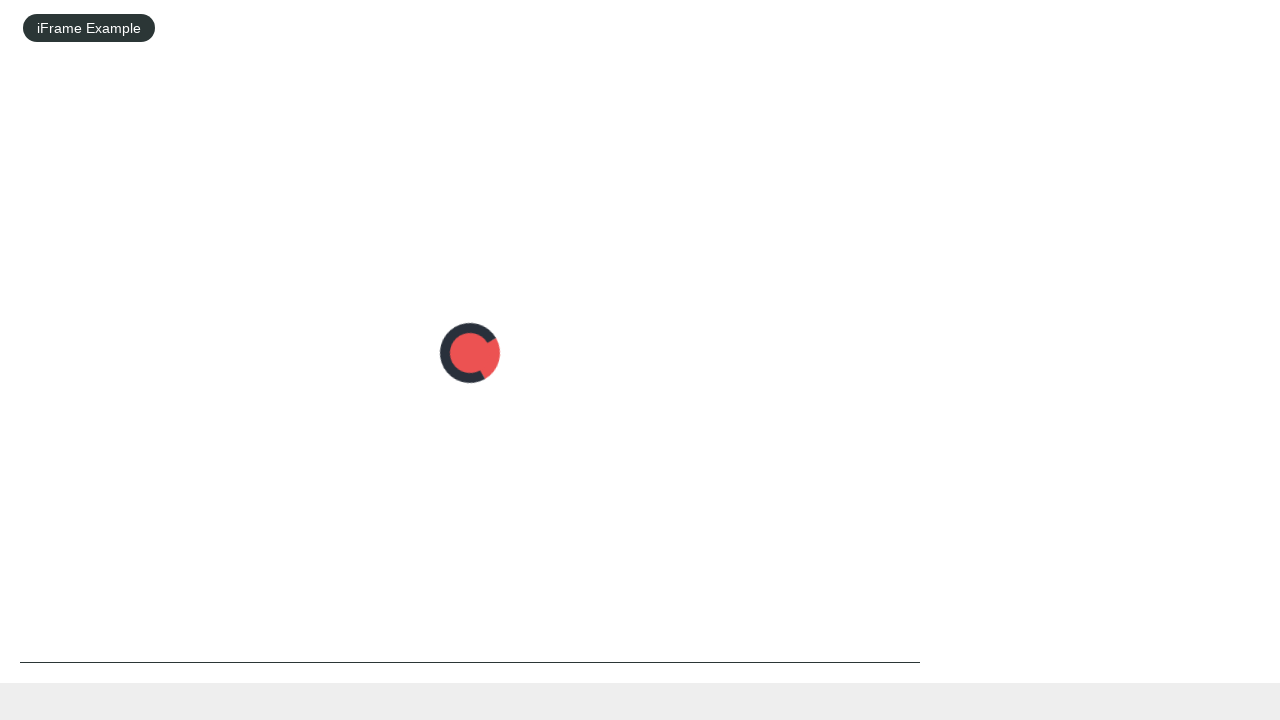

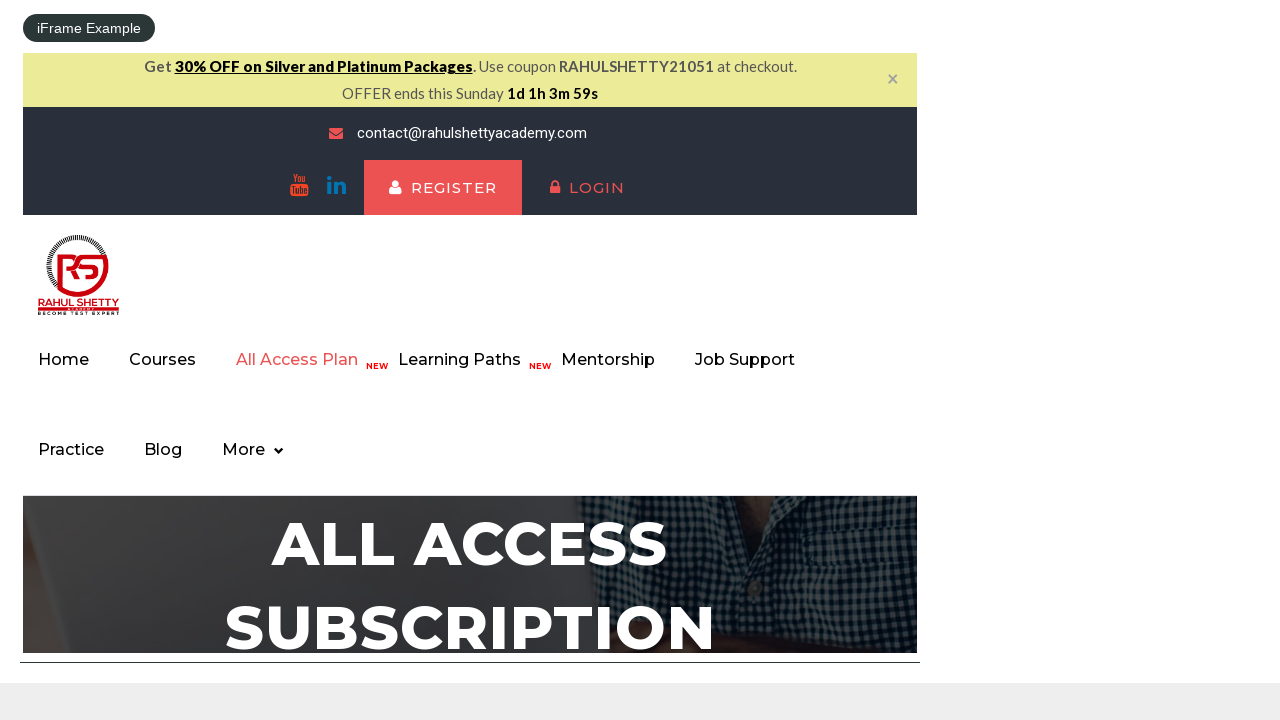